Tests calendar date picker functionality by selecting a specific date (June 30, 2025) using dropdown menus for month and year

Starting URL: https://www.hyrtutorials.com/p/calendar-practice.html

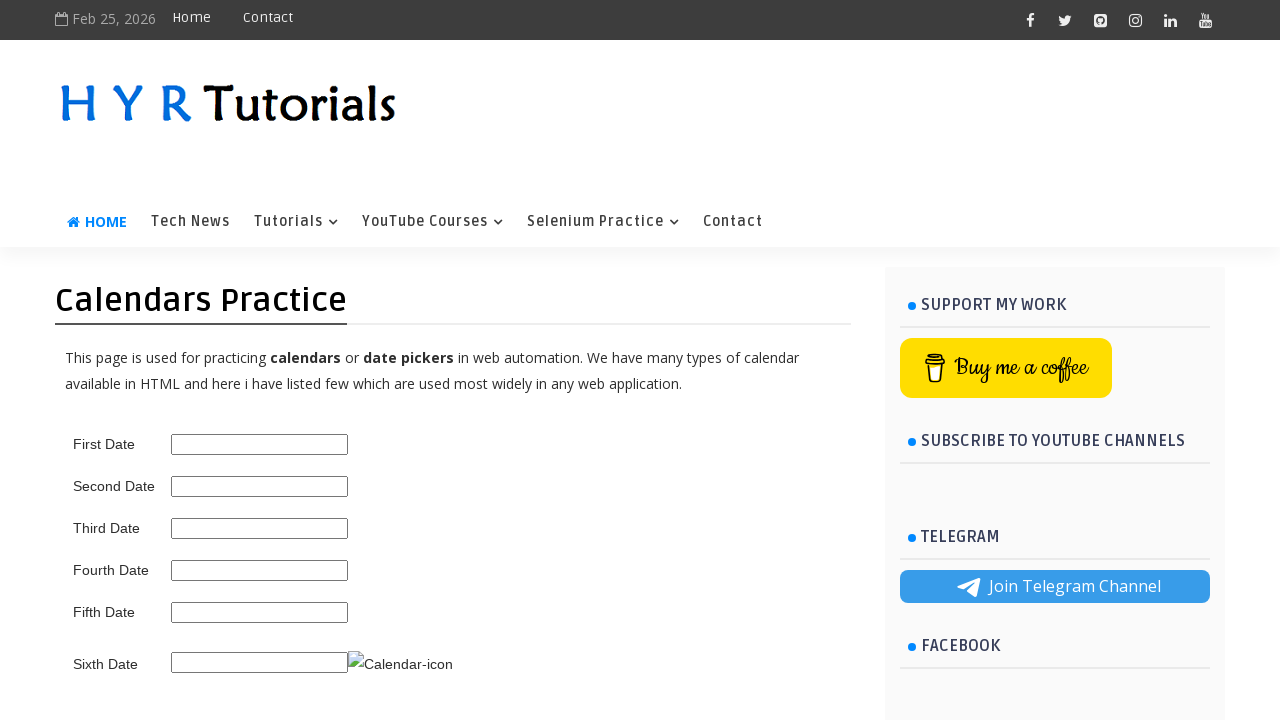

Clicked on the third date picker field to open calendar at (260, 528) on #third_date_picker
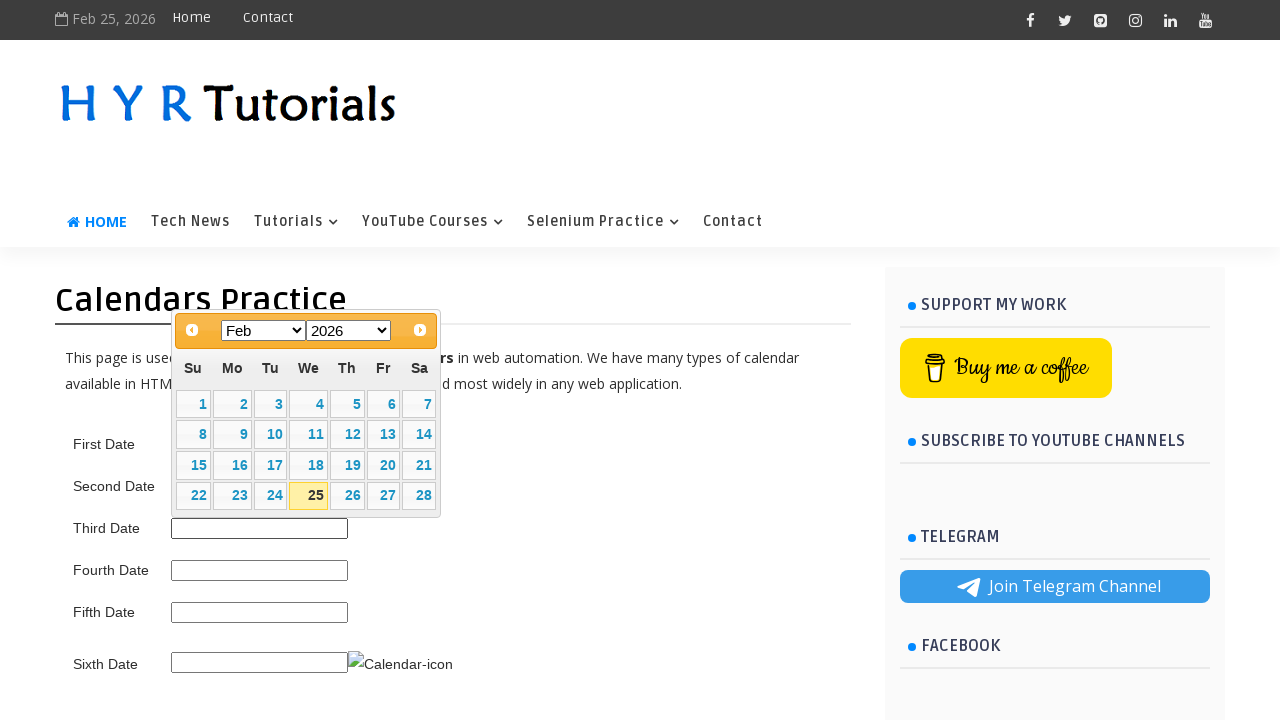

Calendar widget became visible
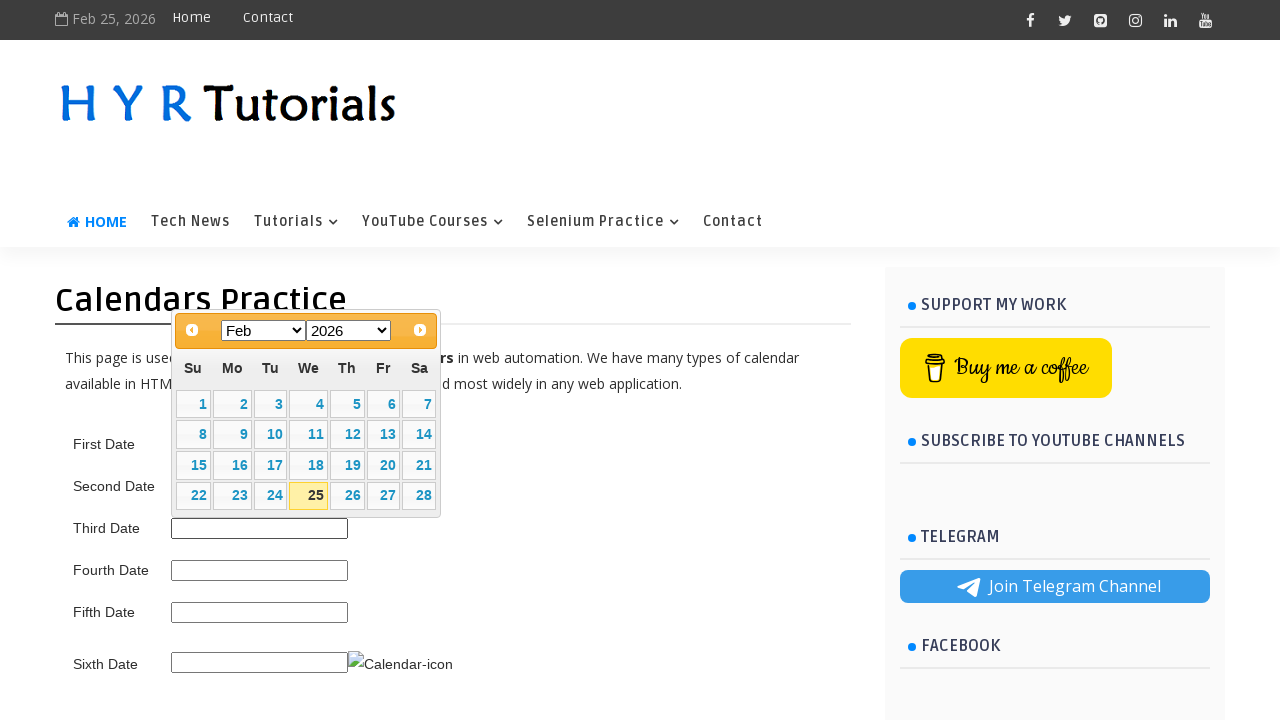

Selected June from the month dropdown on select[data-handler='selectMonth']
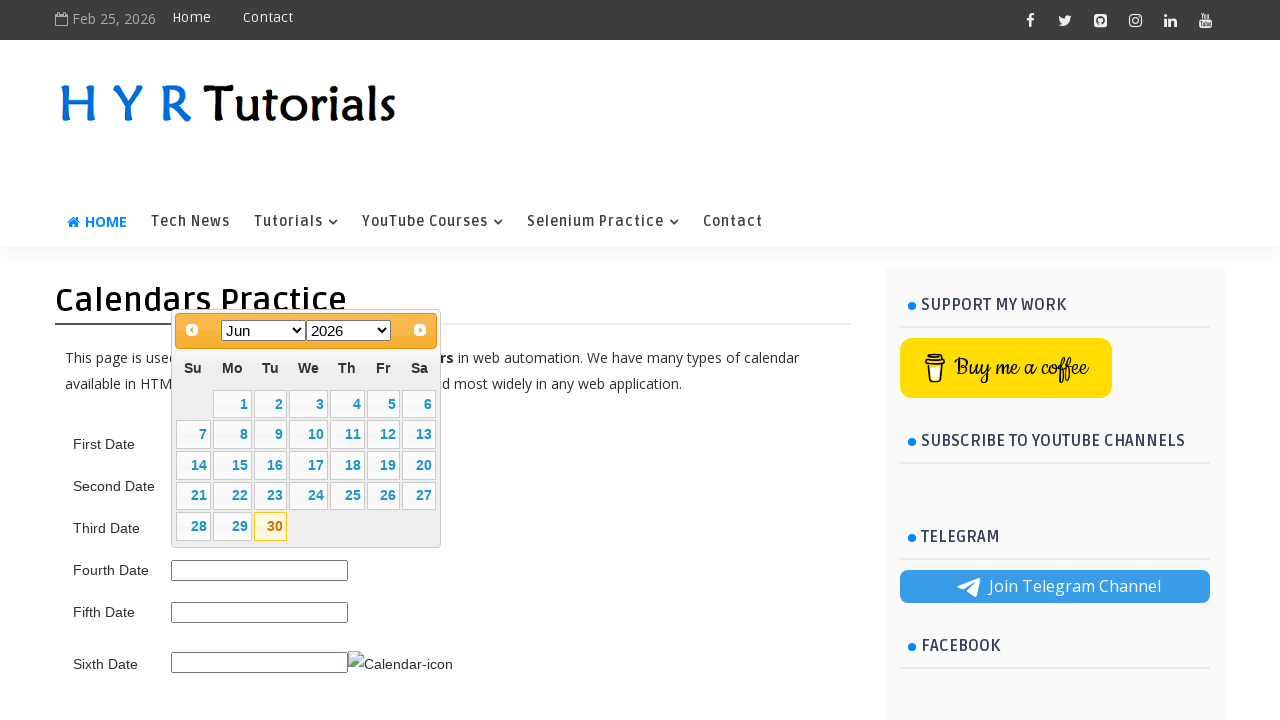

Selected 2025 from the year dropdown on select[data-handler='selectYear']
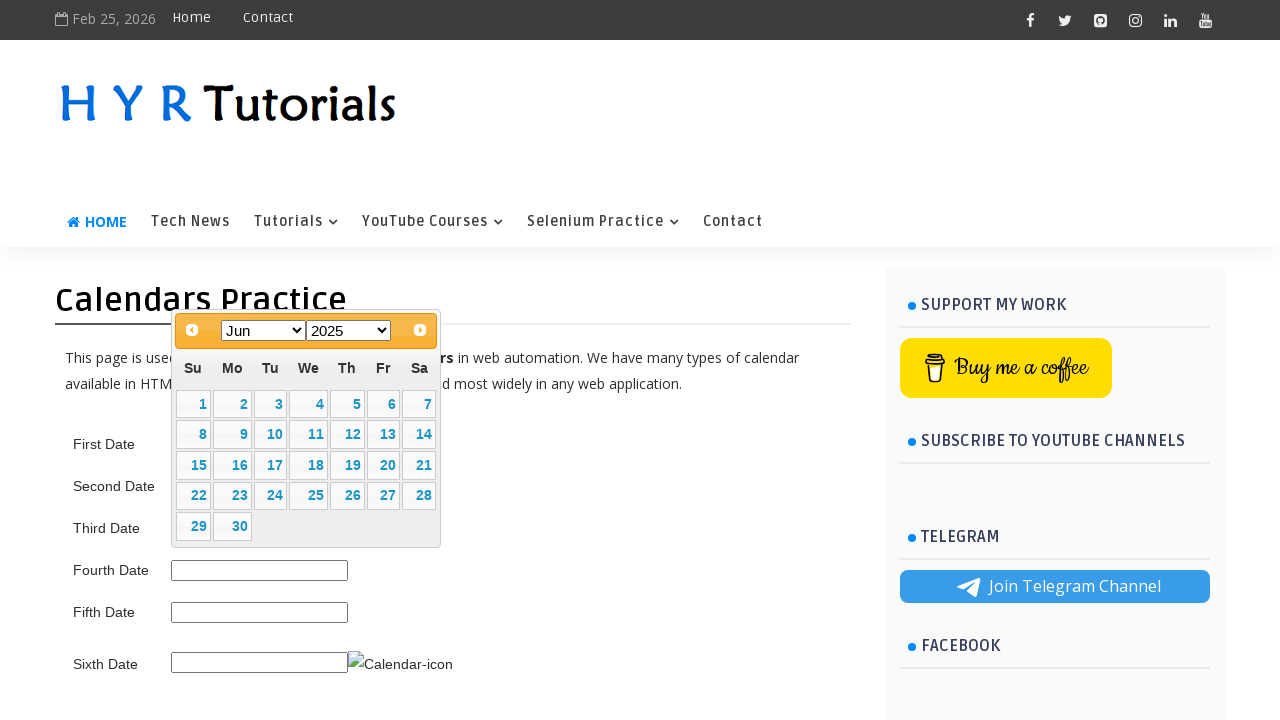

Clicked on day 30 to complete date selection at (232, 526) on td[data-handler='selectDay'] a:has-text('30')
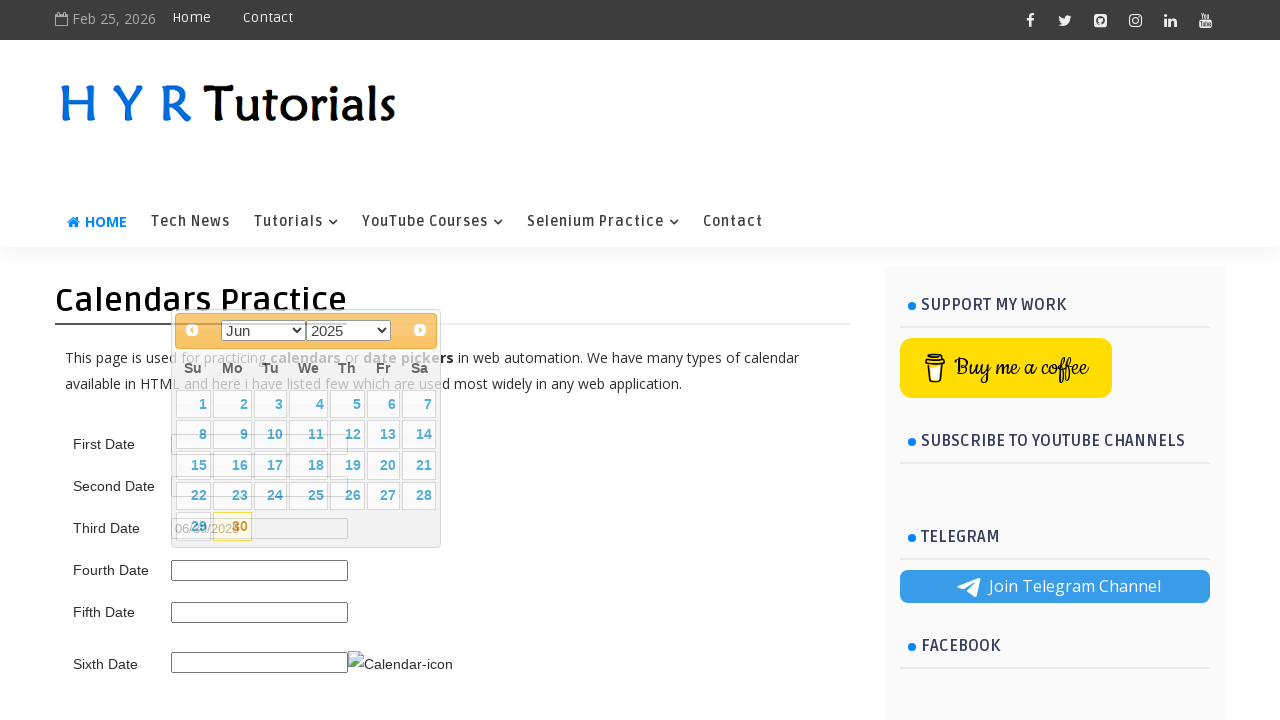

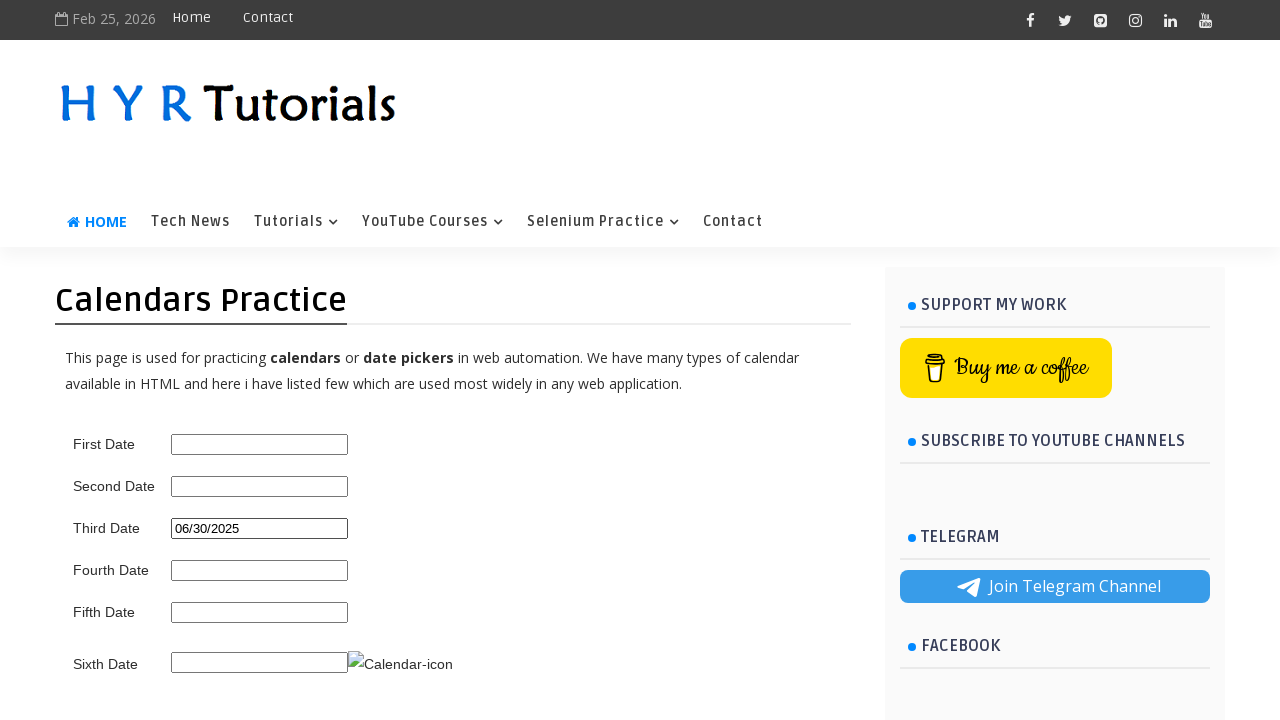